Navigates to a GitHub user profile, clicks on the repositories tab, and verifies that the displayed repository count matches the actual number of repositories listed.

Starting URL: https://github.com/andrejs-ps

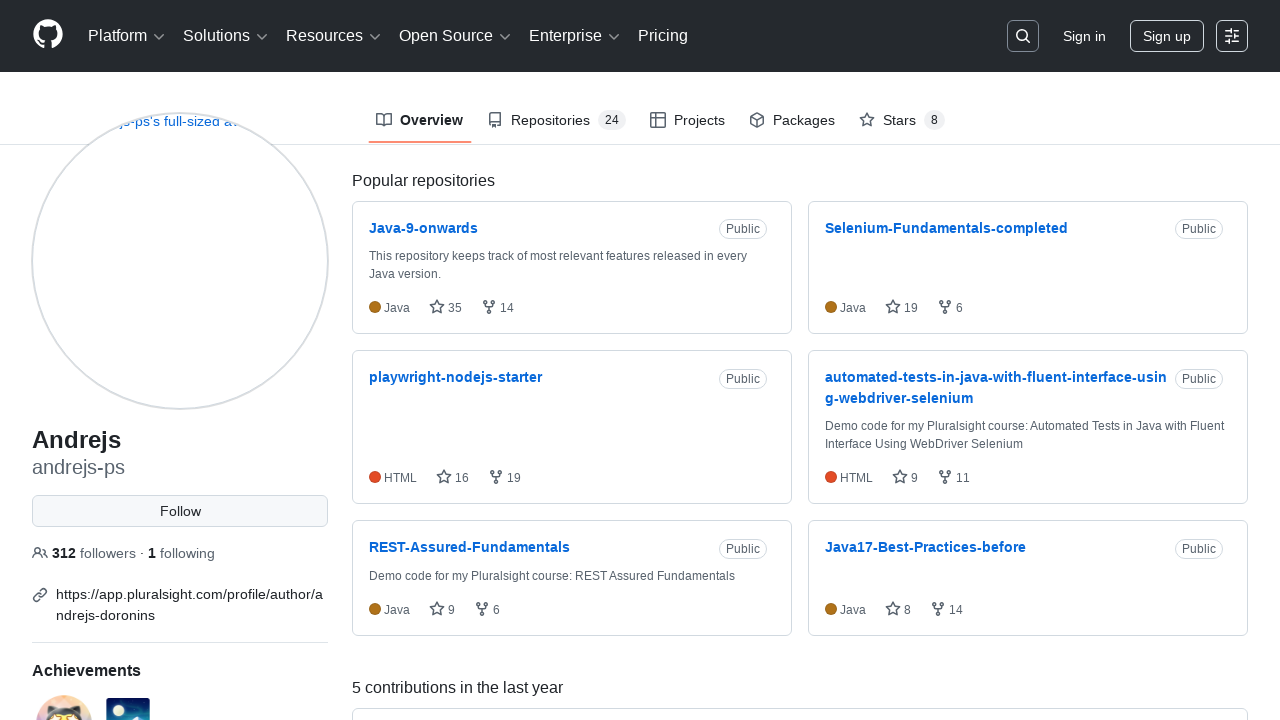

Clicked on the repositories tab at (556, 120) on a[data-tab-item='repositories']
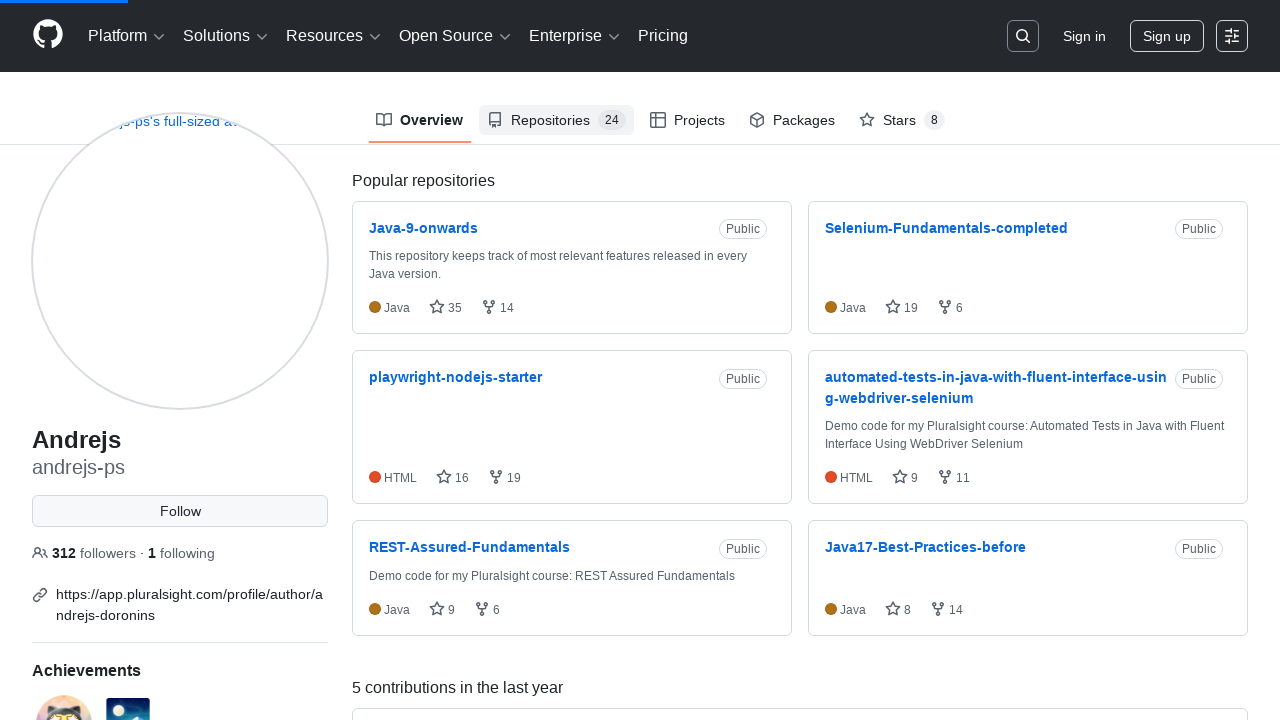

Repositories list loaded
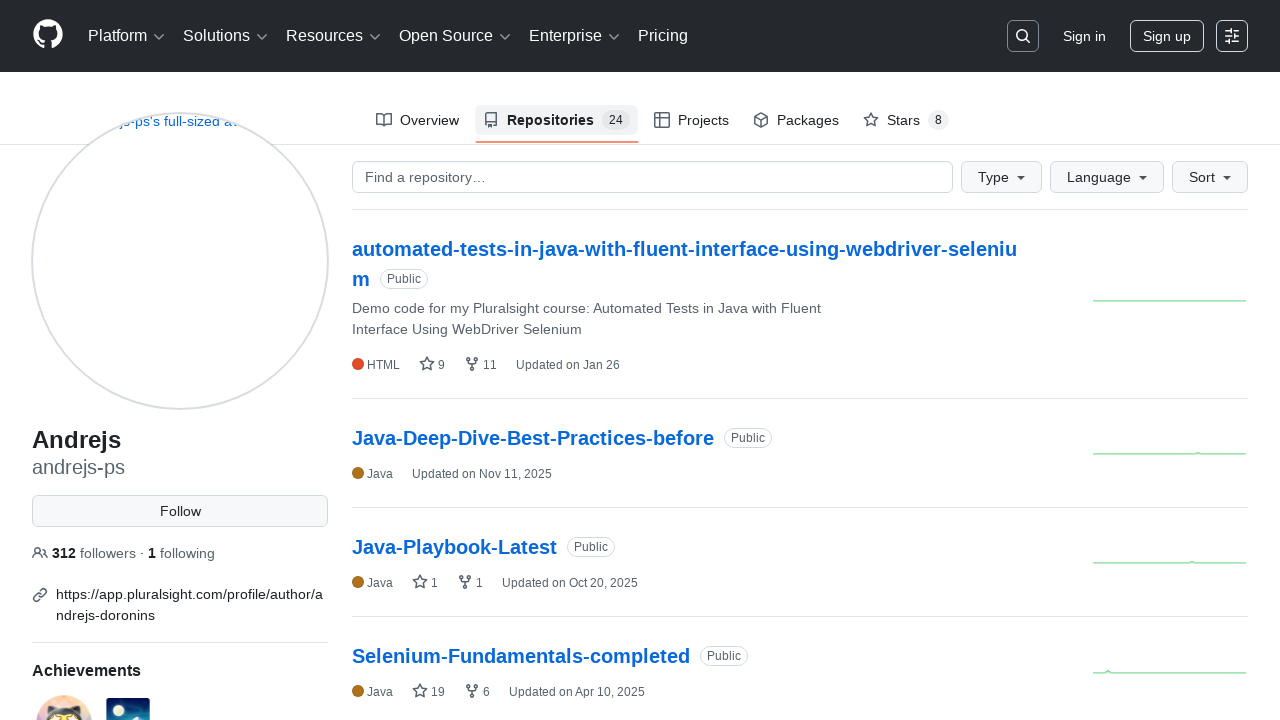

Retrieved repository count from counter element
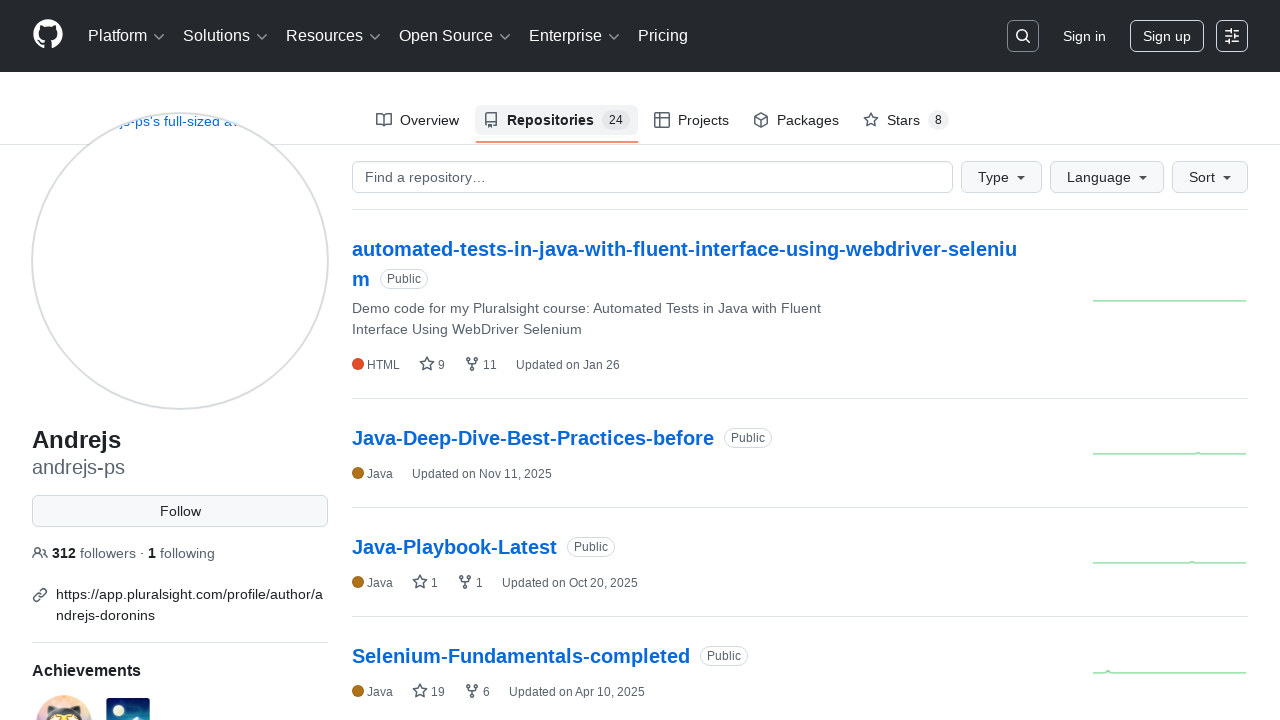

Parsed repository count: 24
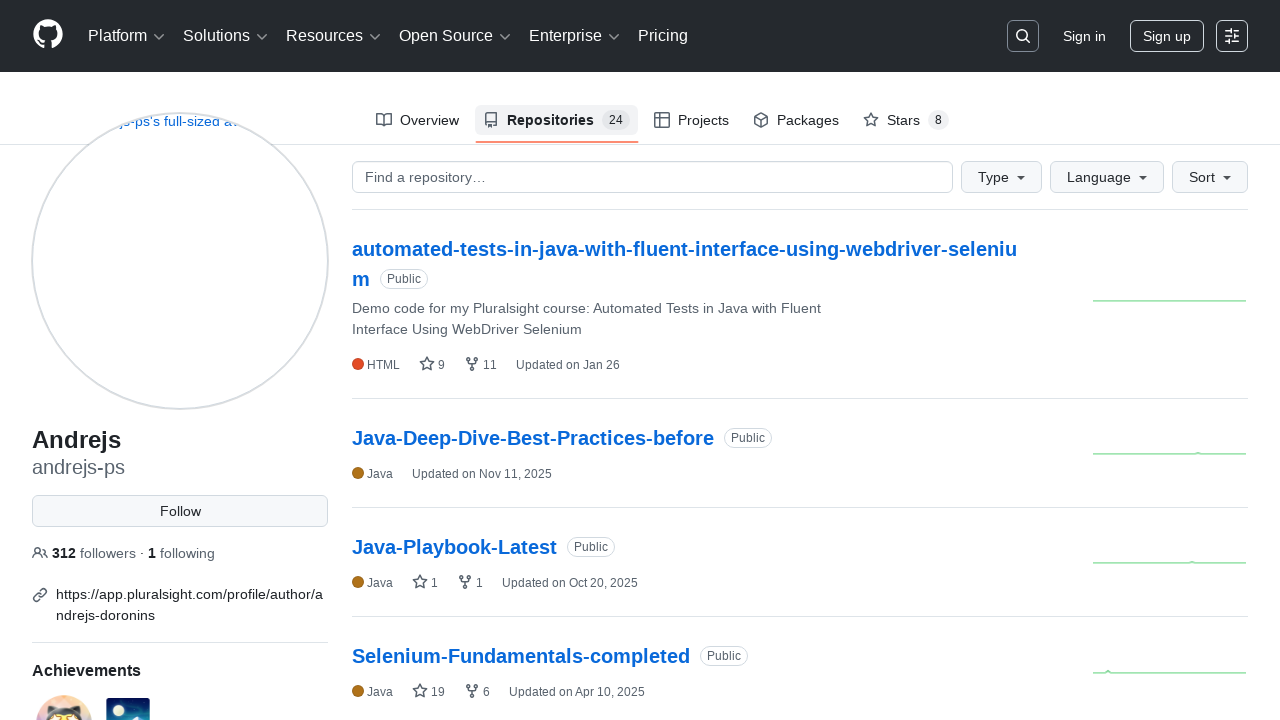

Retrieved actual repository list with 24 repositories
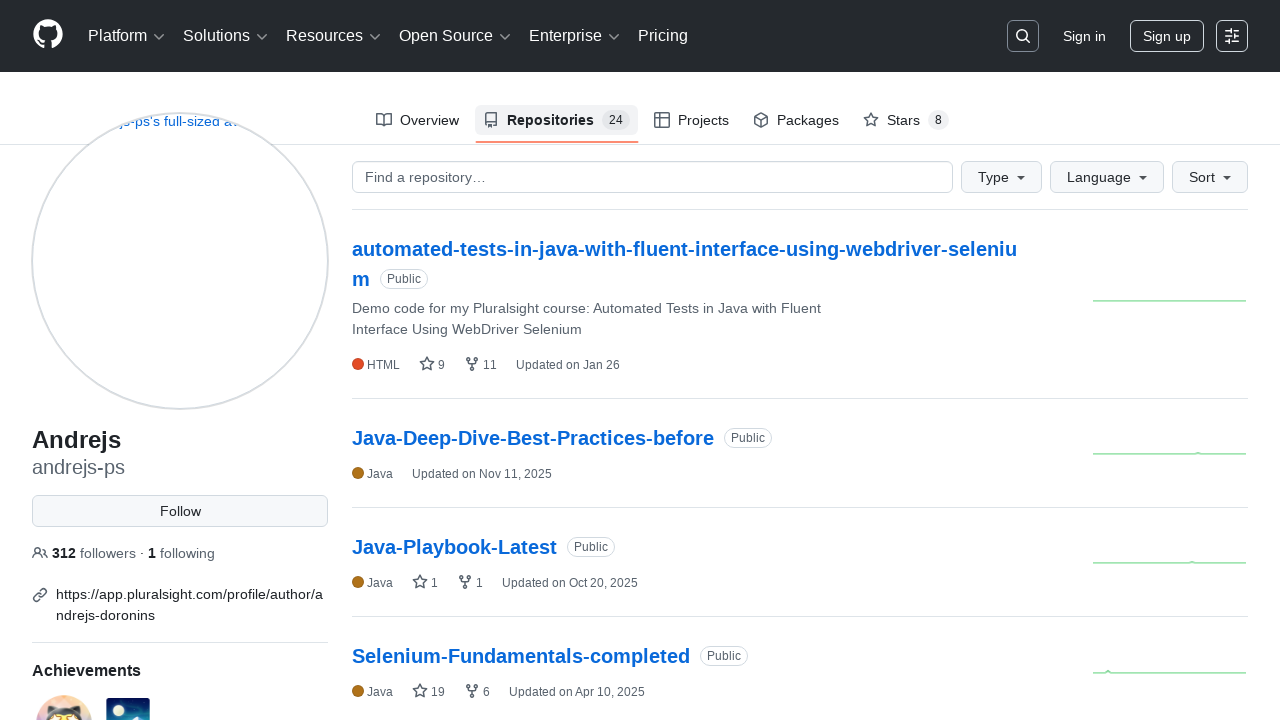

Verified that displayed count (24) matches actual repository count (24)
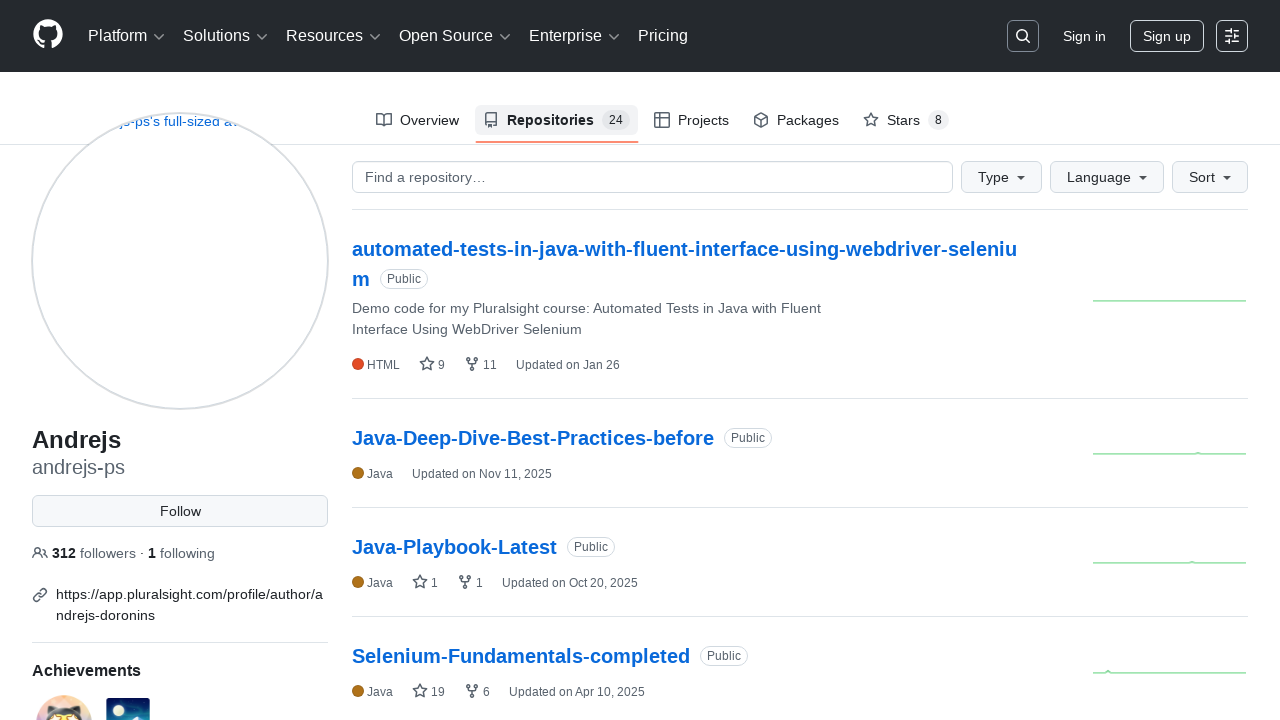

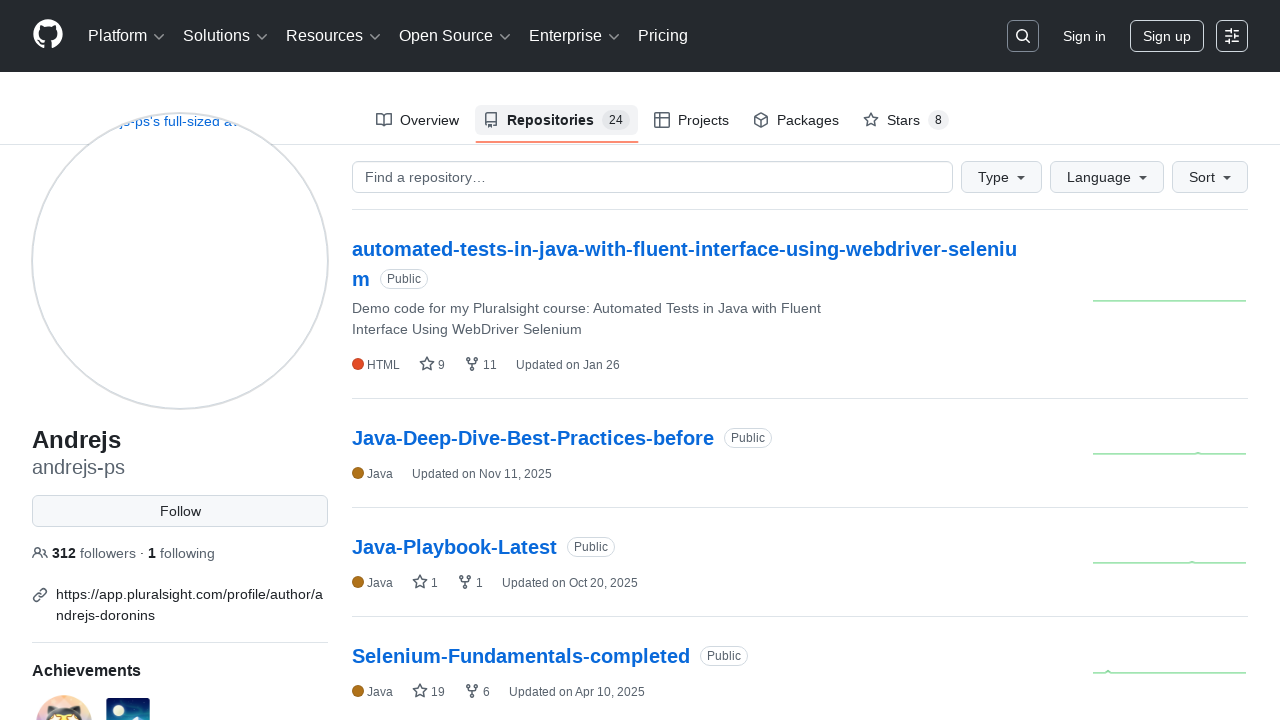